Tests hover functionality by navigating to a page with avatars, hovering over the first avatar, and verifying that the caption/additional information becomes visible.

Starting URL: http://the-internet.herokuapp.com/hovers

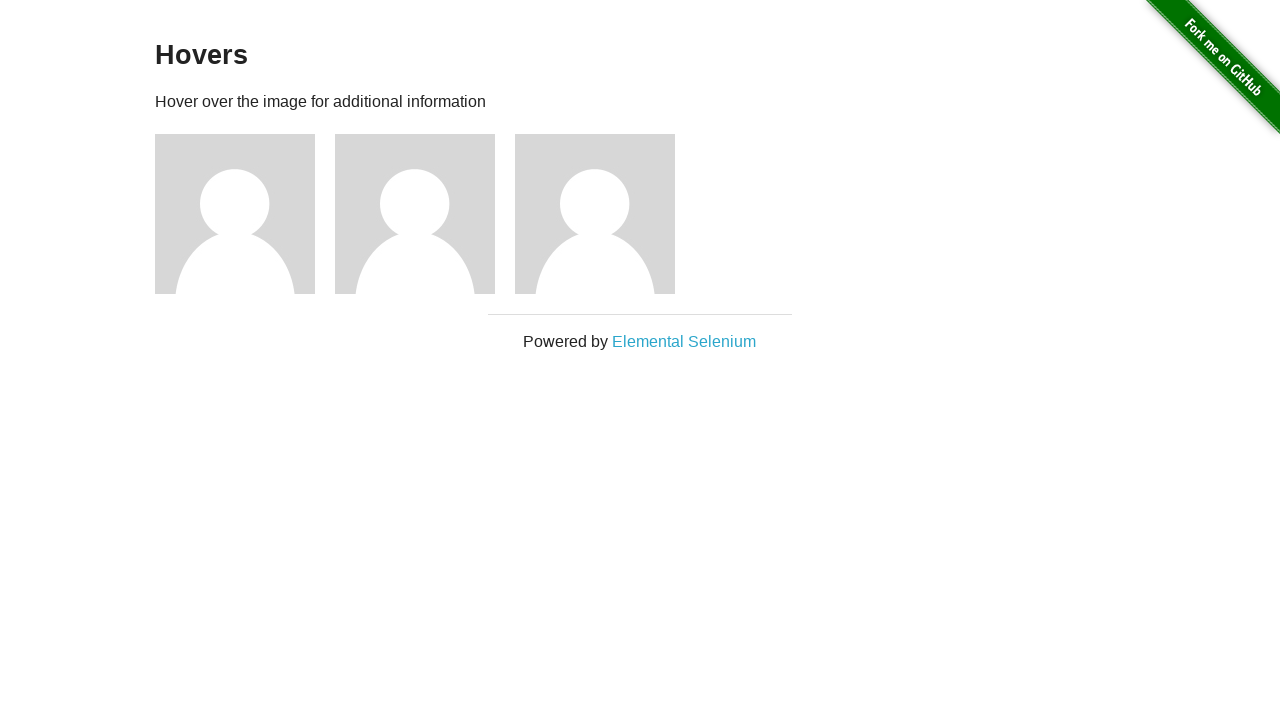

Navigated to hovers page
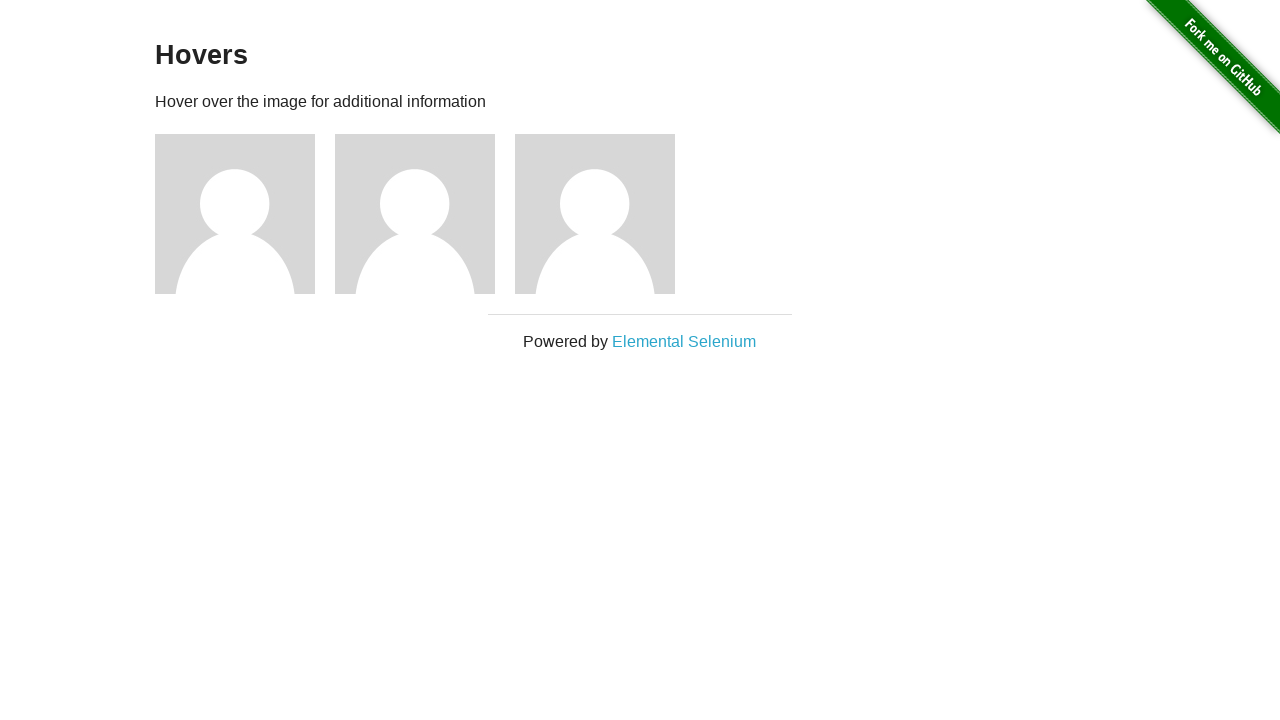

Located first avatar element
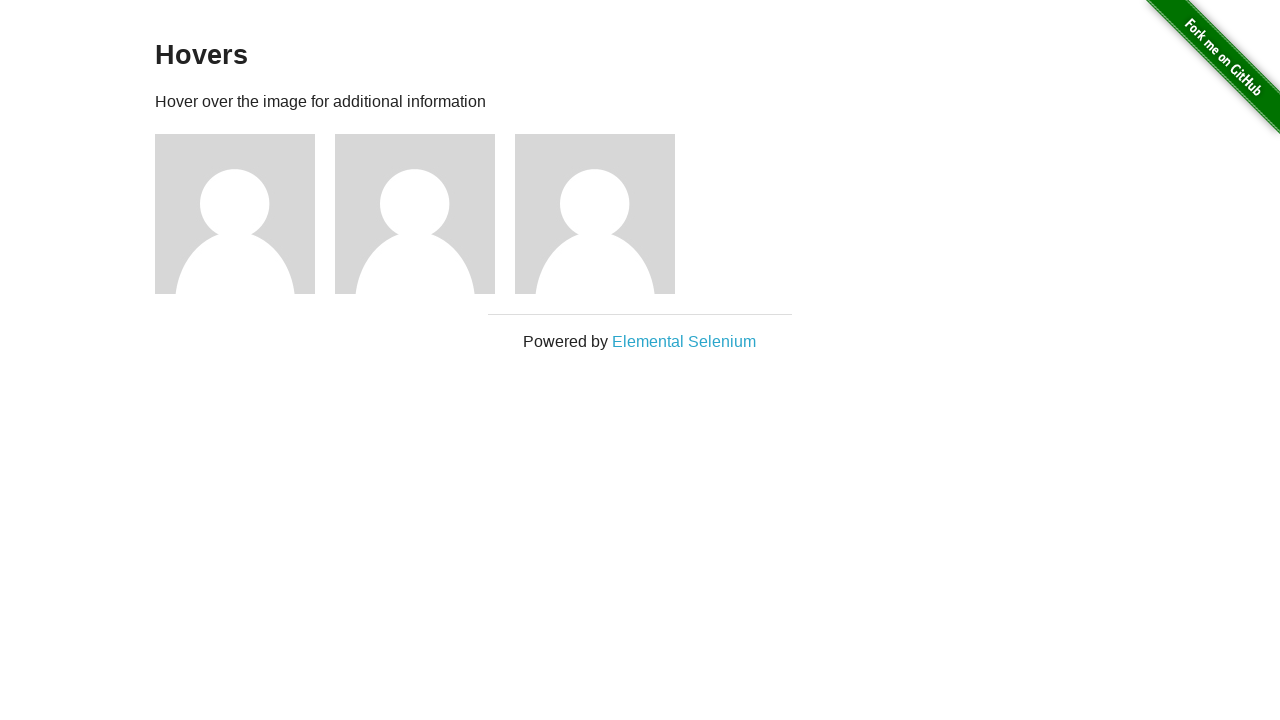

Hovered over first avatar at (245, 214) on .figure >> nth=0
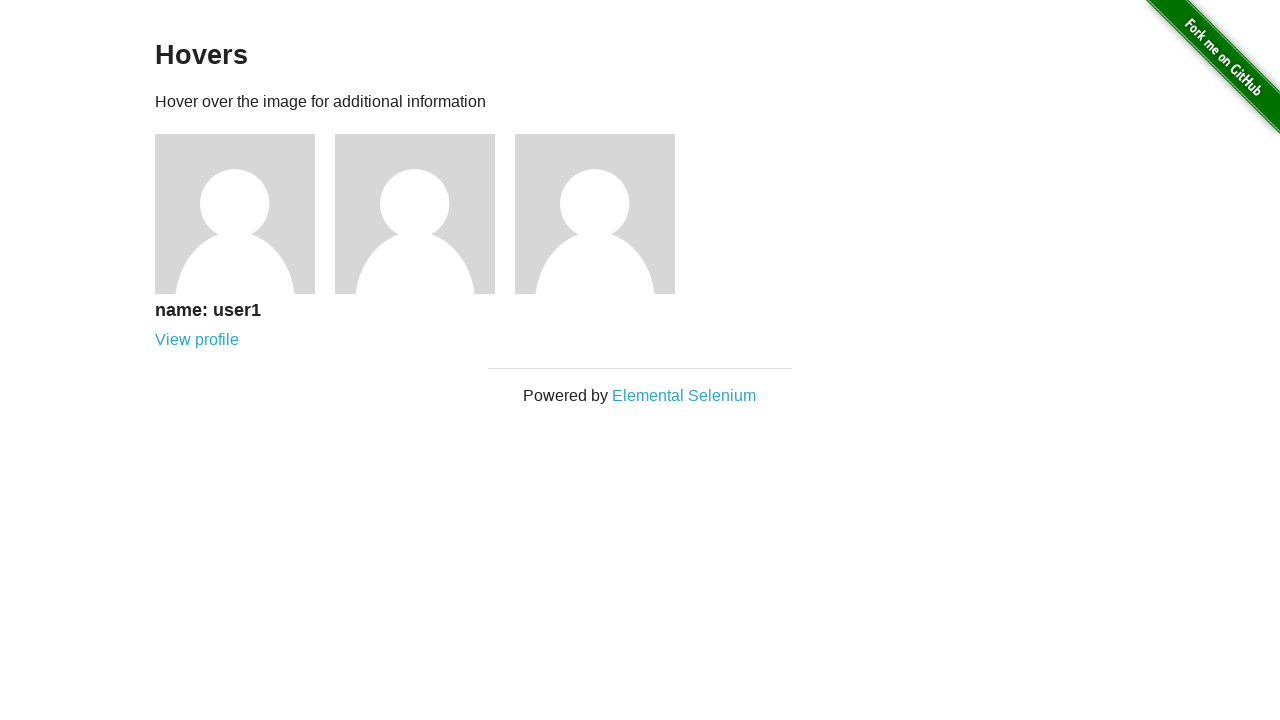

Figcaption element became visible
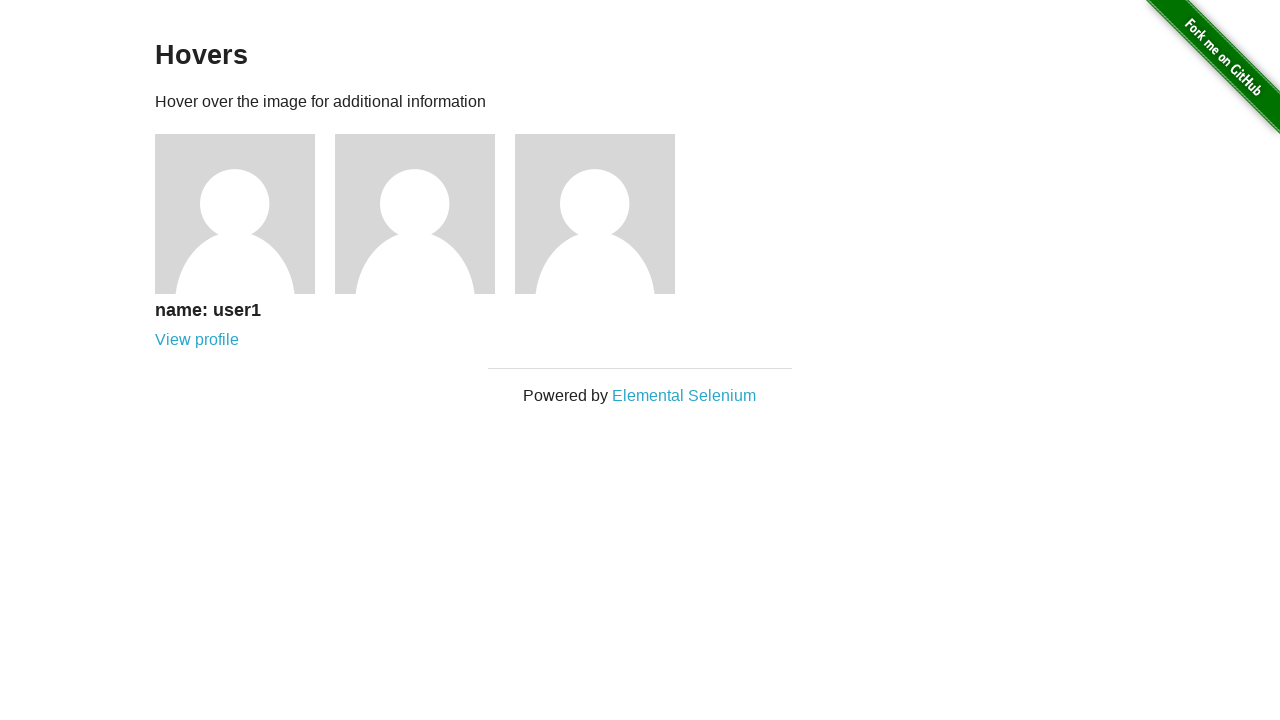

Verified that figcaption is visible
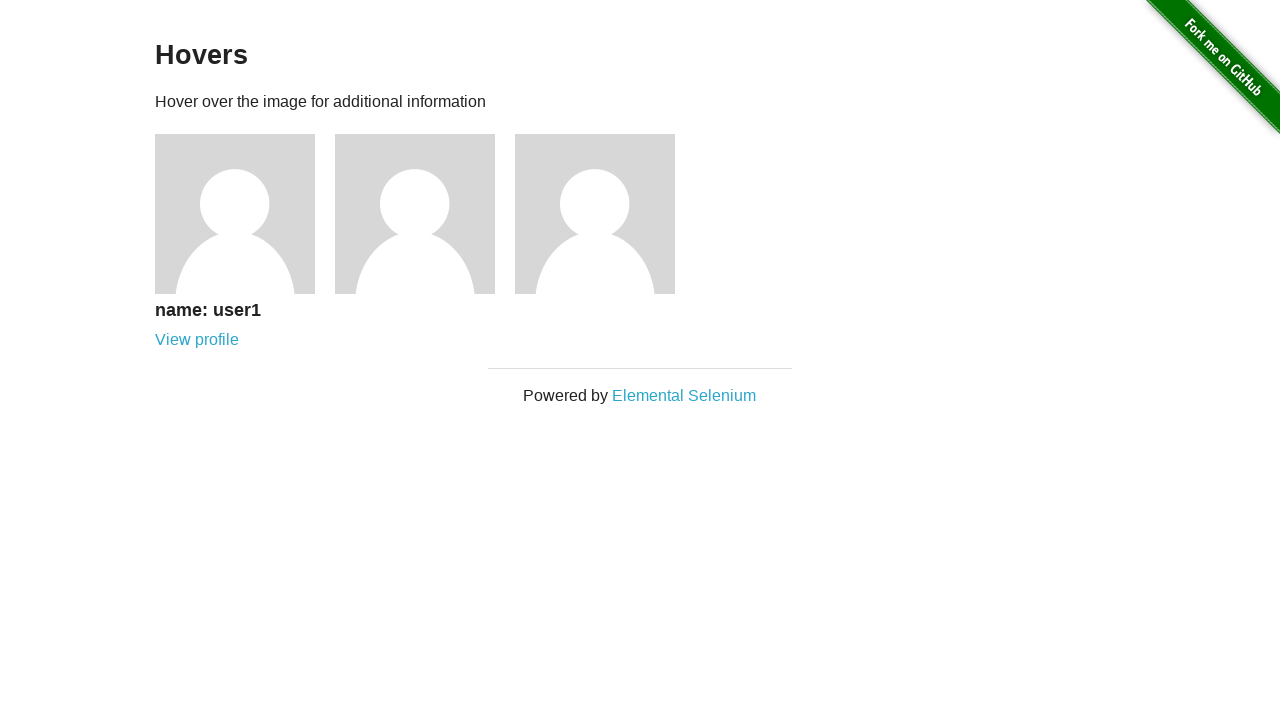

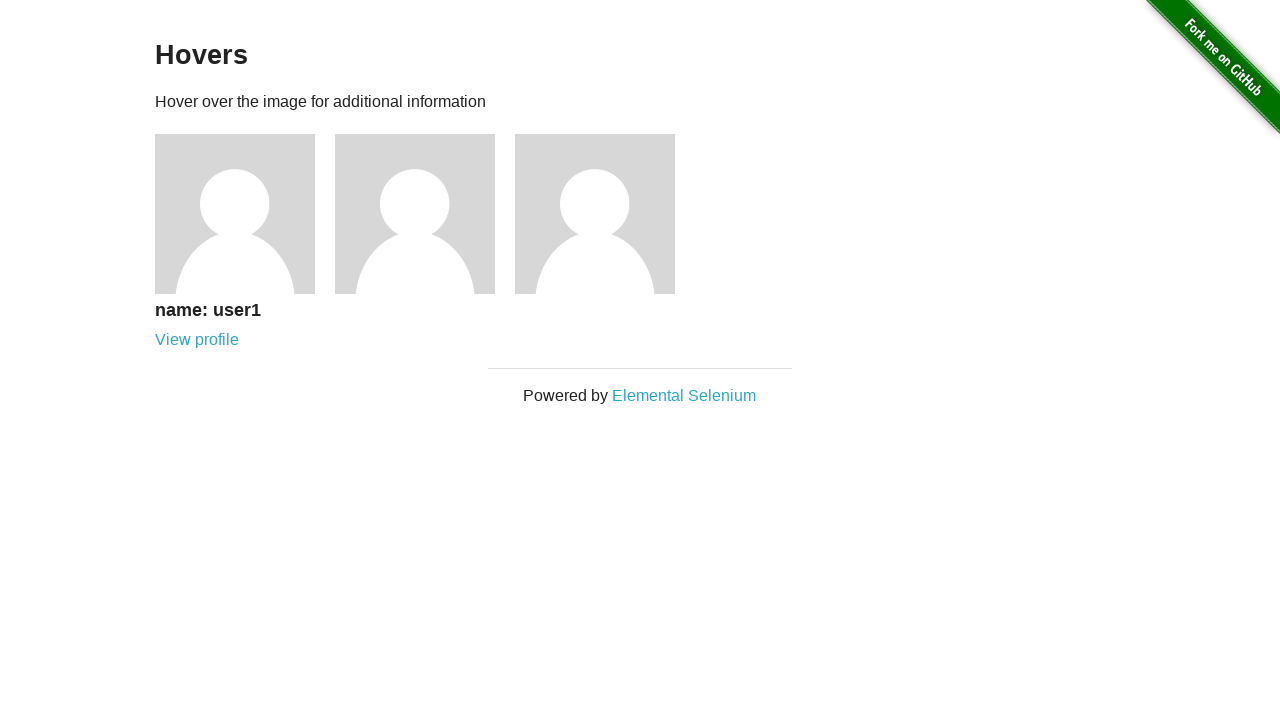